Tests search functionality on a practice e-commerce site by entering a partial search term, clicking a button, and then clearing the search field

Starting URL: https://rahulshettyacademy.com/seleniumPractise/#/

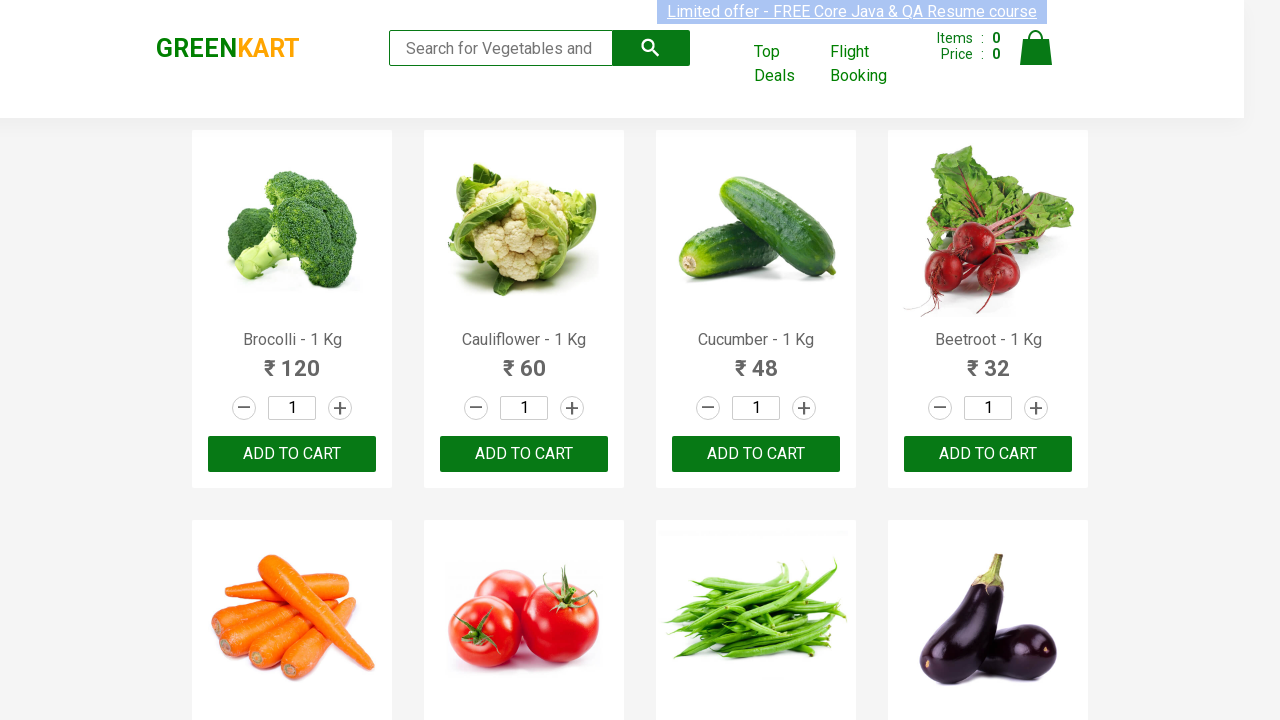

Entered partial search term 'cu' in search box on input[type='search']
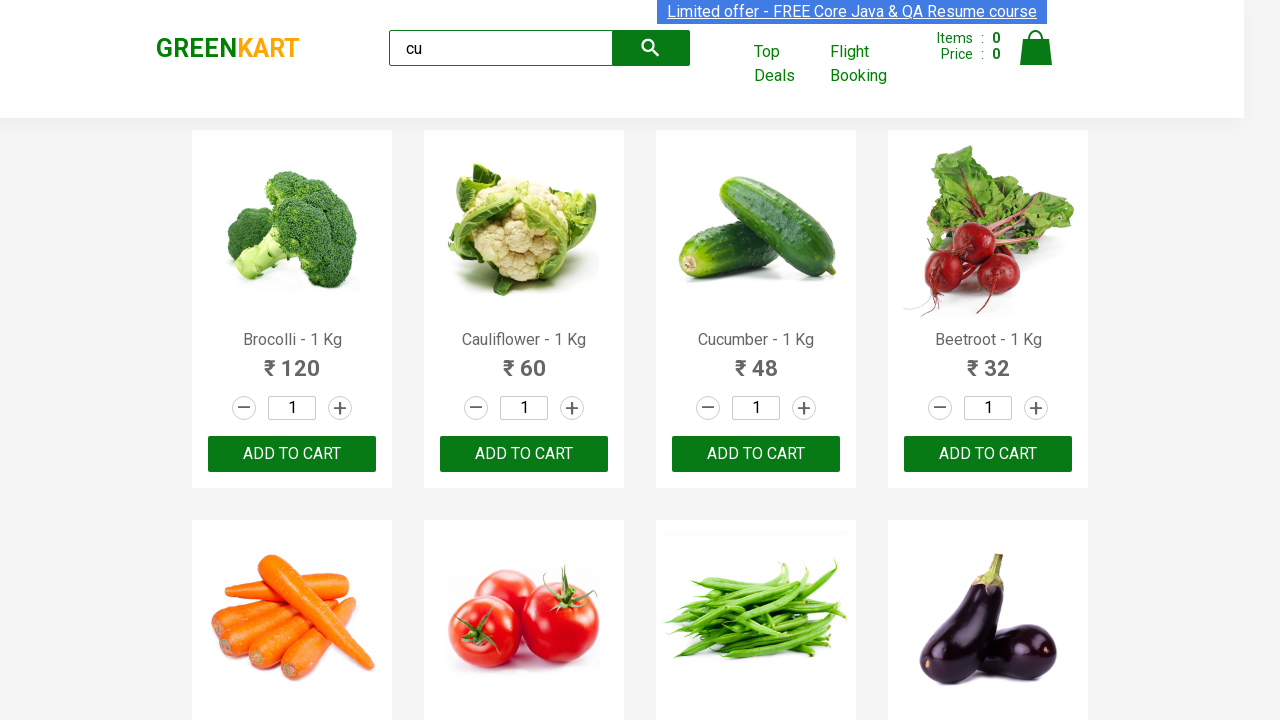

Waited 2 seconds for search results to filter
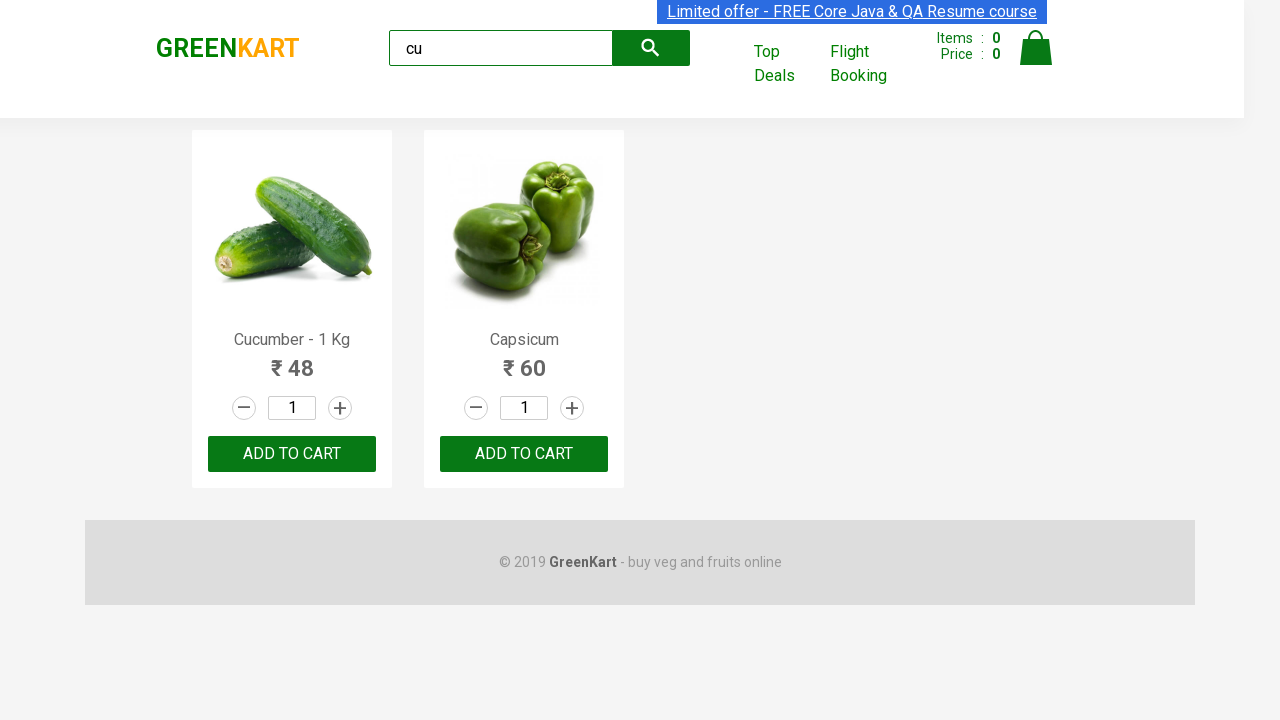

Clicked the second button to add filtered item to cart at (292, 454) on (//button[@type='button'])[2]
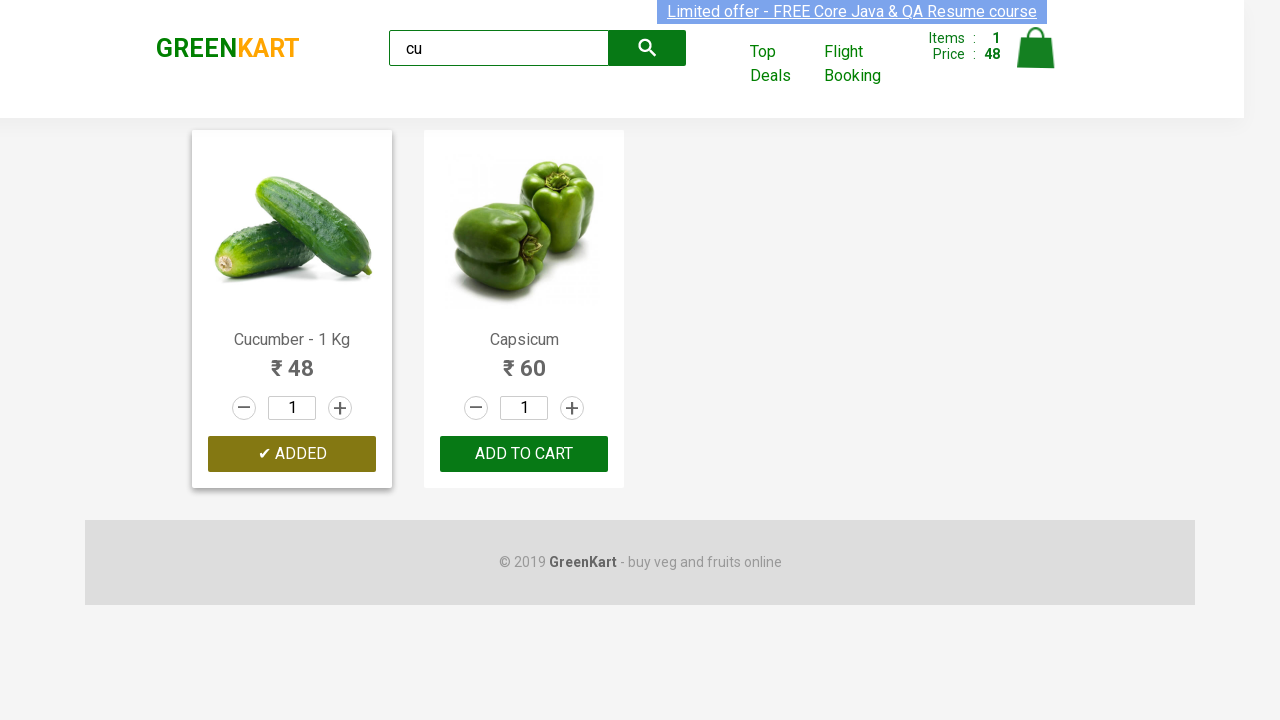

Waited 2 seconds for action to complete
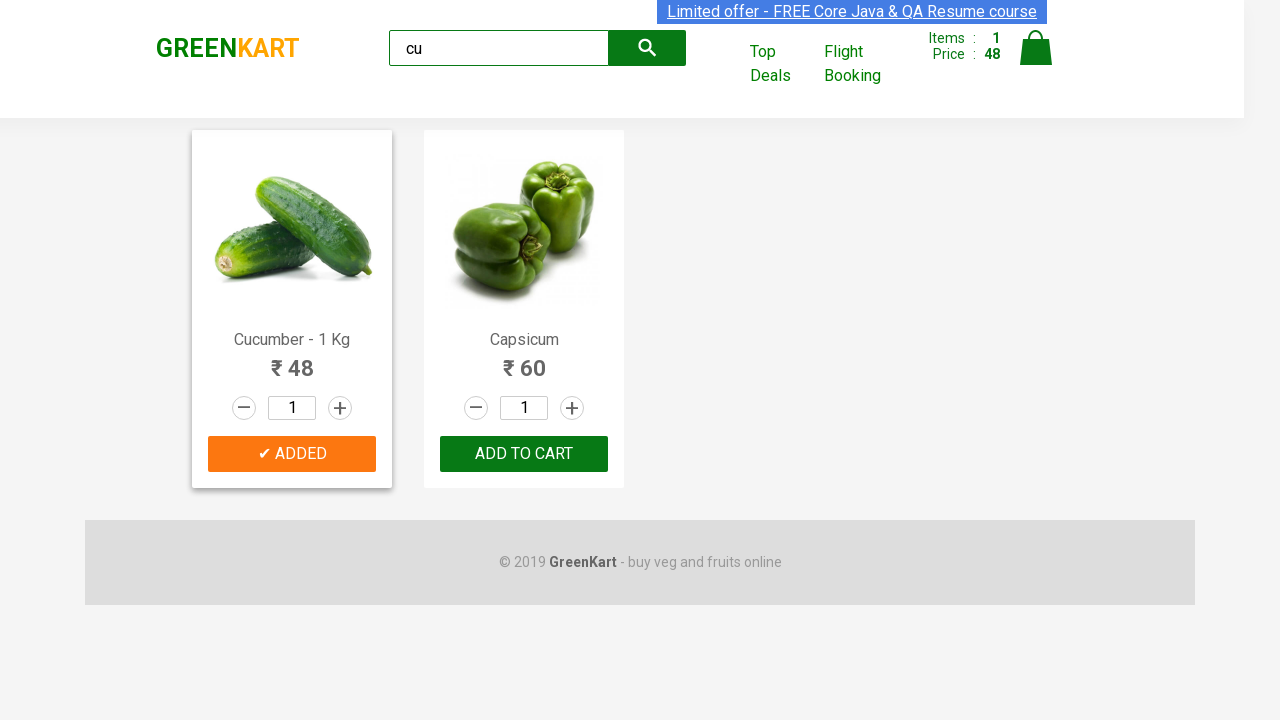

Cleared the search field on input[type='search']
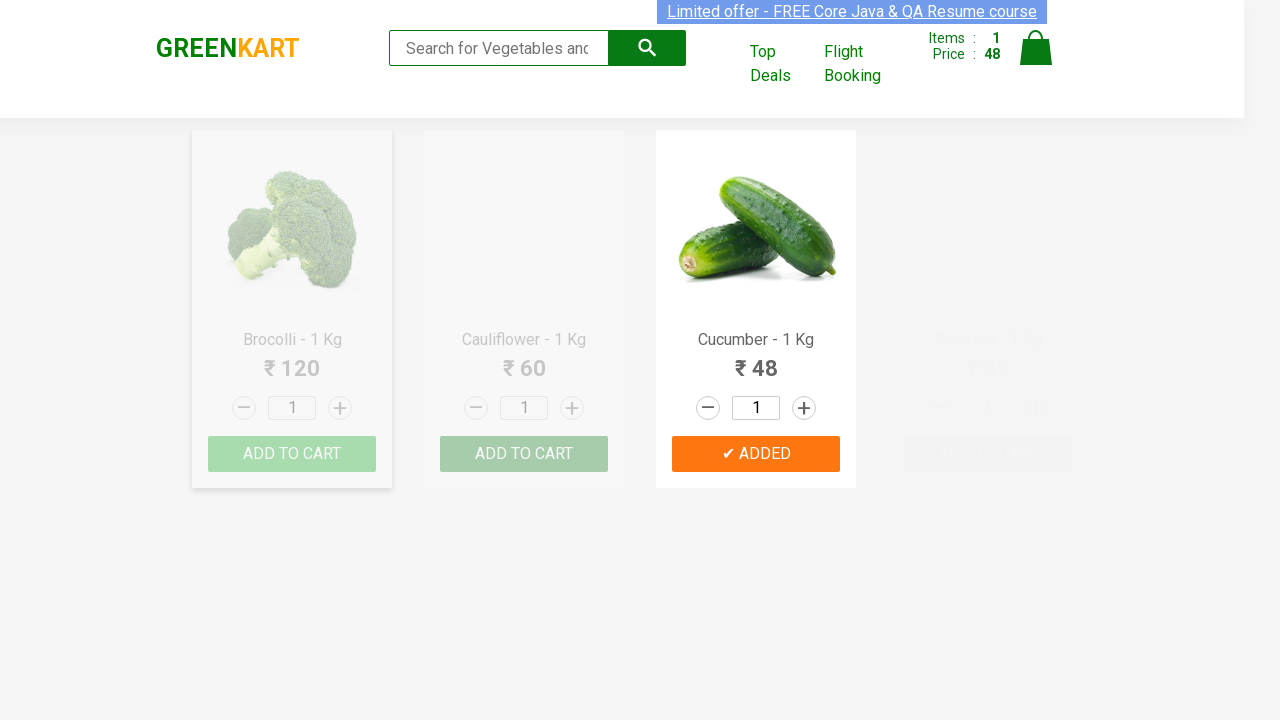

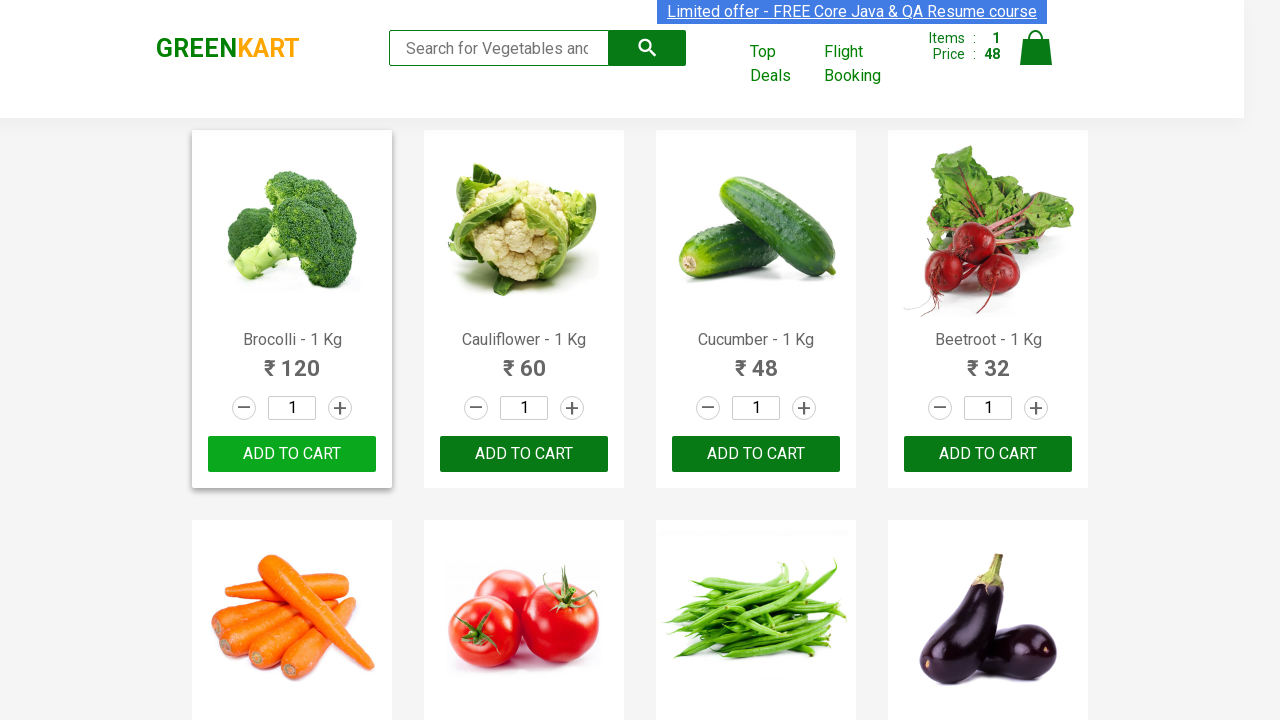